Navigates to a Selenium practice page and verifies that the second table exists with rows and cell data

Starting URL: https://selectorshub.com/xpath-practice-page/

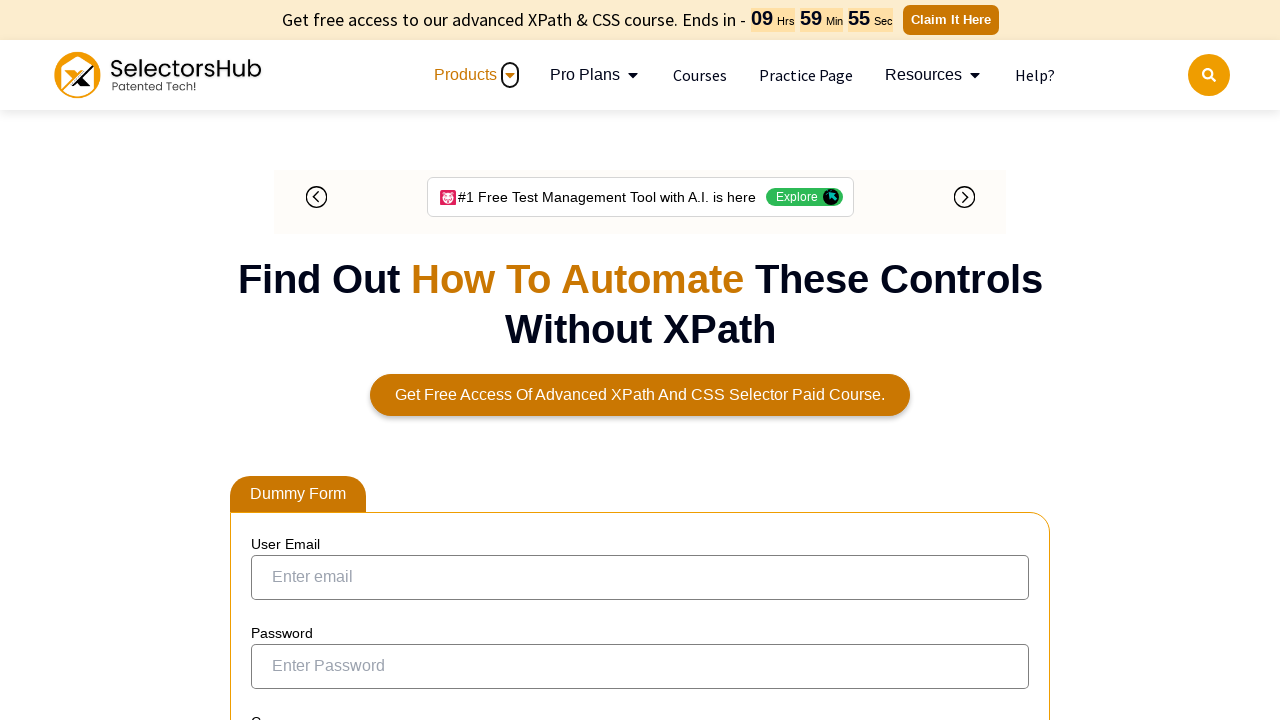

Waited for second table to be visible on the page
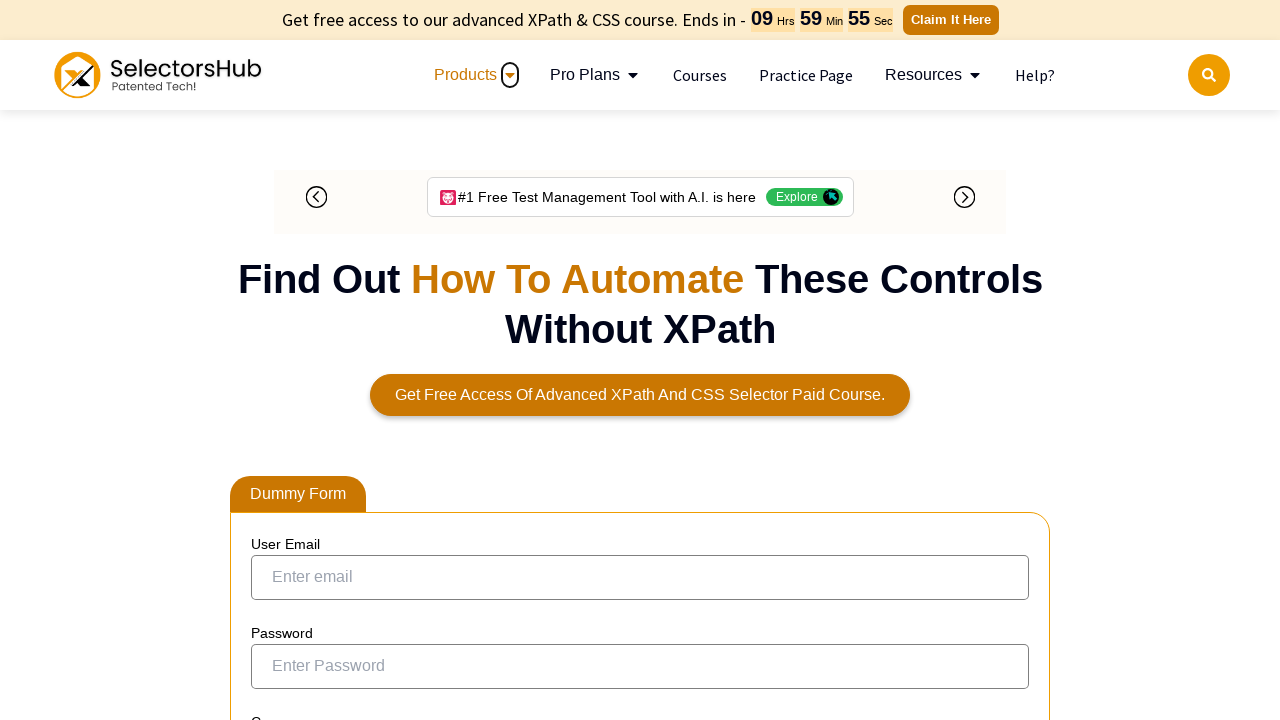

Verified second table has tbody with rows
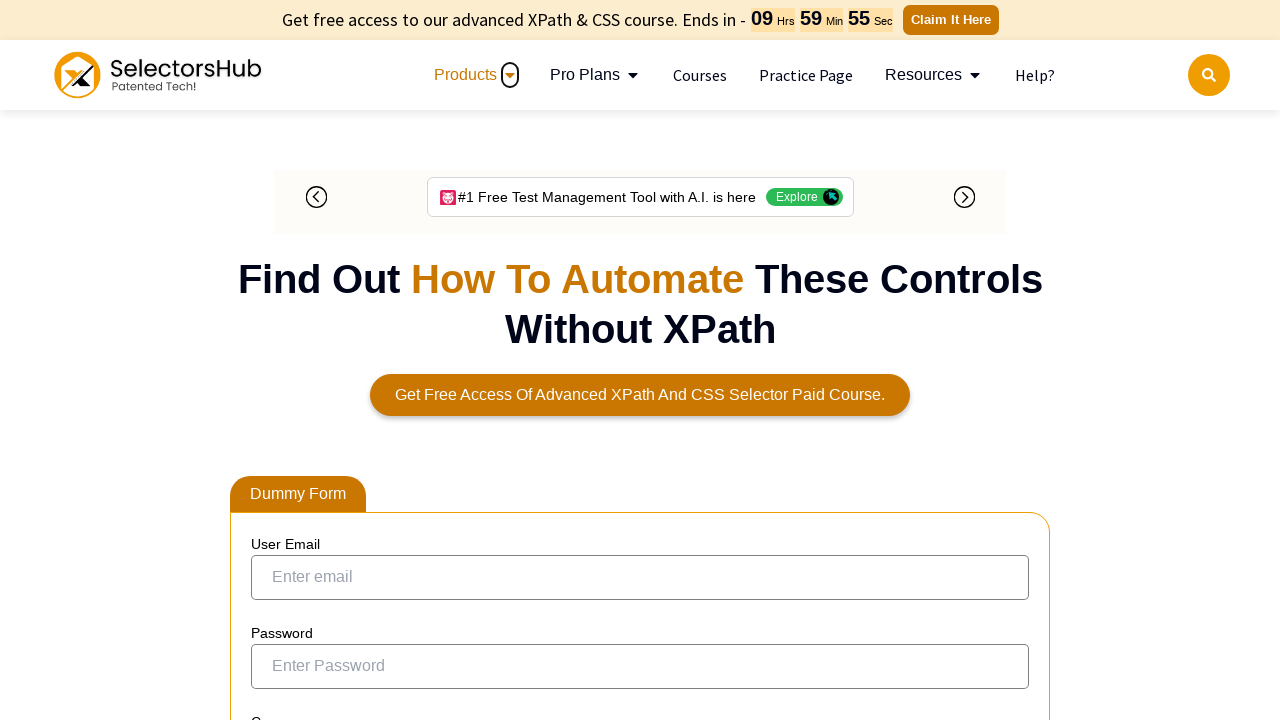

Verified second table has cells with data
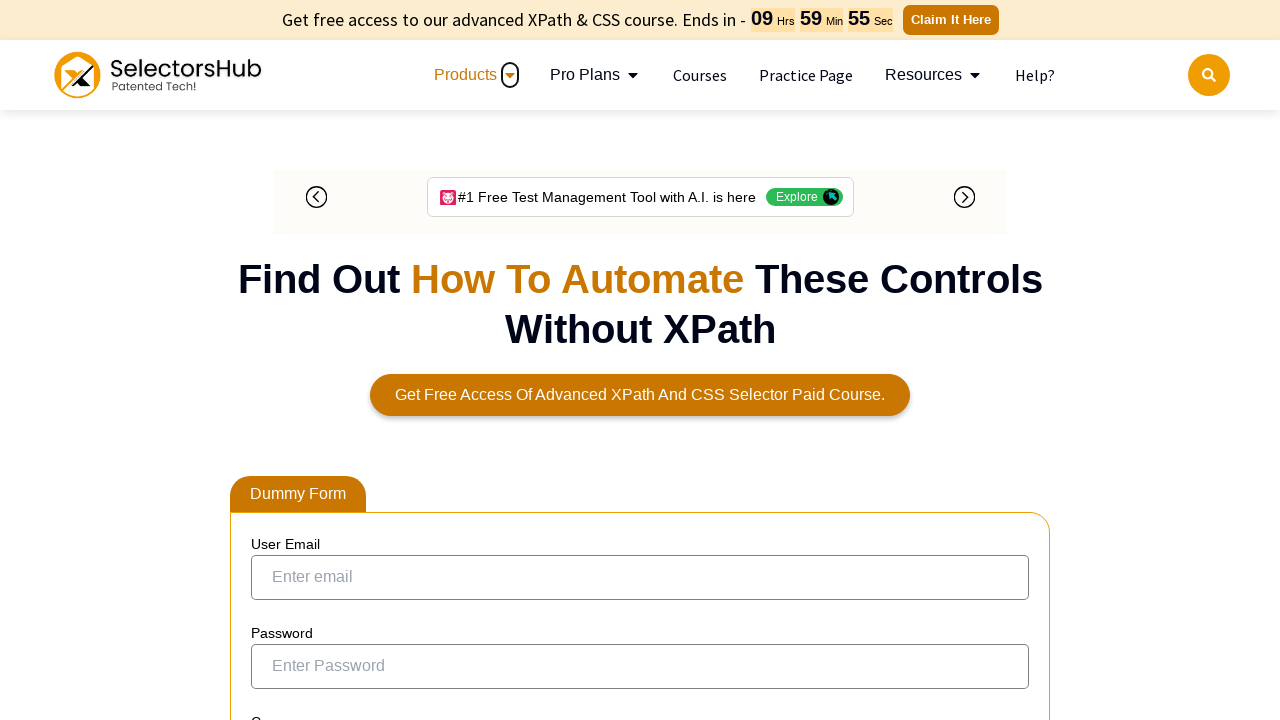

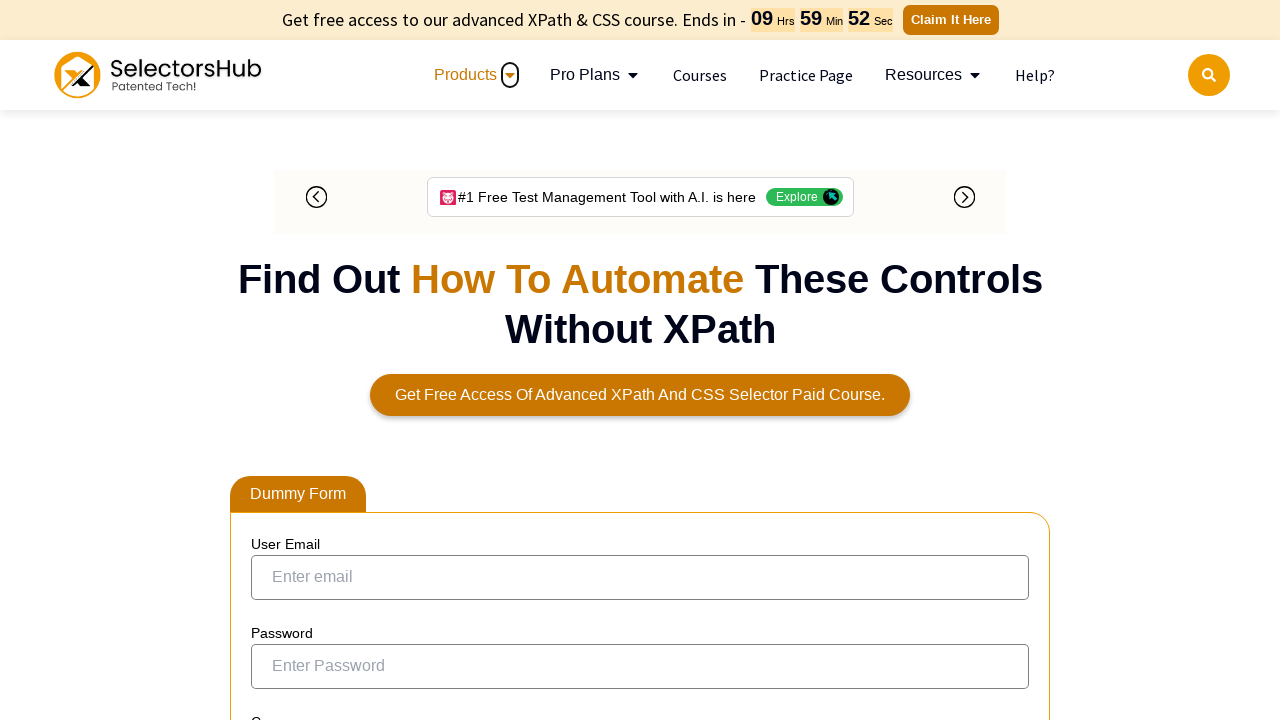